Tests form interactions on a practice Angular site including clicking checkboxes, selecting radio buttons, filling password field, submitting the form, and navigating to shop to add an item to cart.

Starting URL: https://rahulshettyacademy.com/angularpractice/

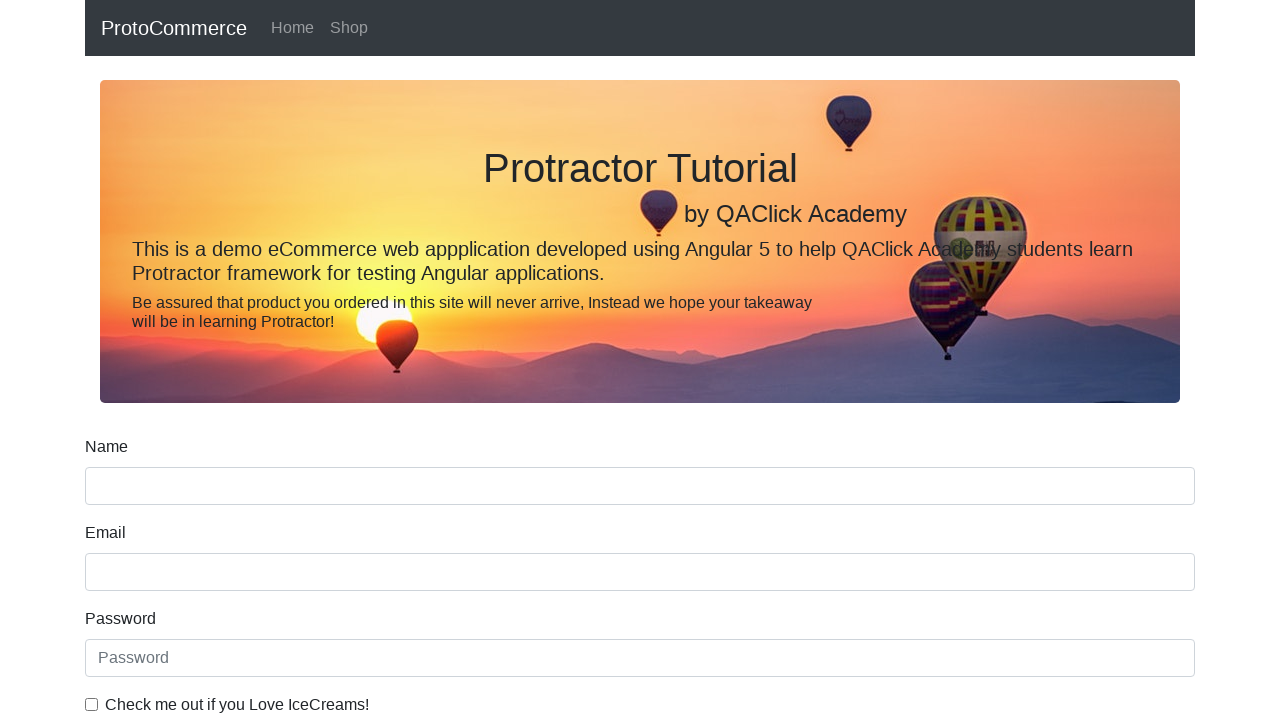

Clicked ice cream checkbox at (92, 704) on internal:label="Check me out if you Love IceCreams!"i
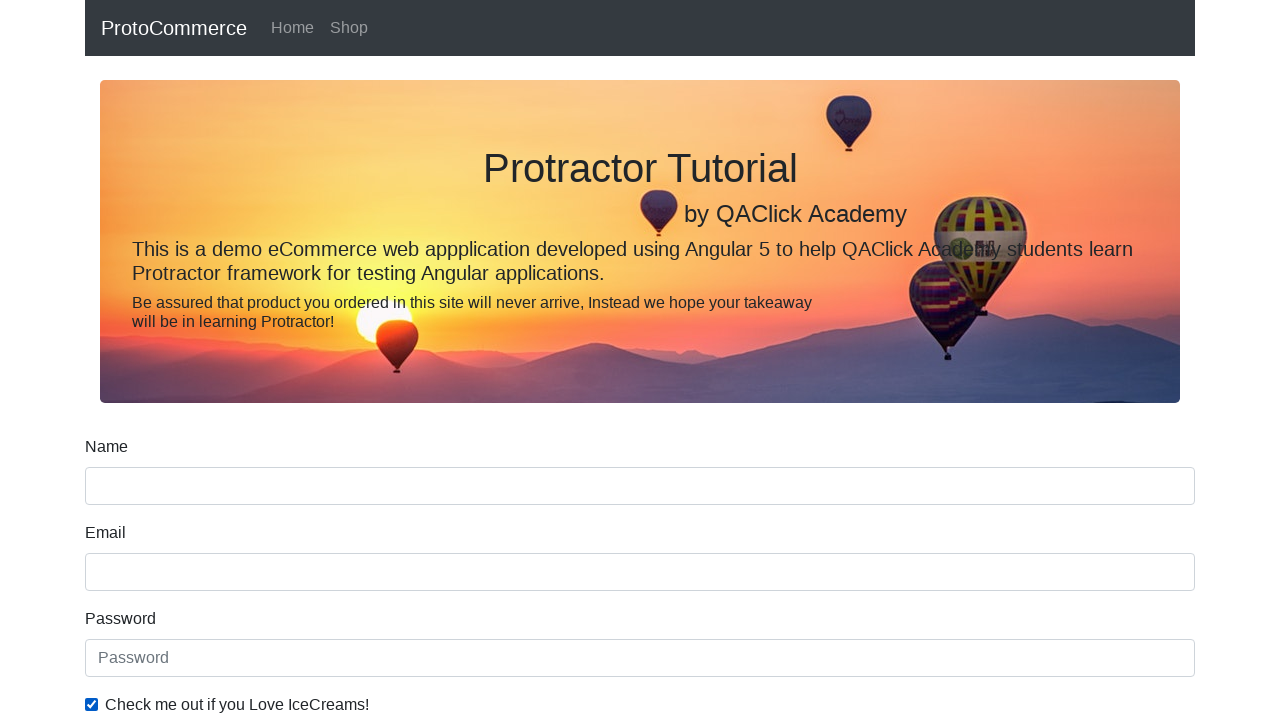

Clicked Employed radio button at (326, 360) on internal:label="Employed"i
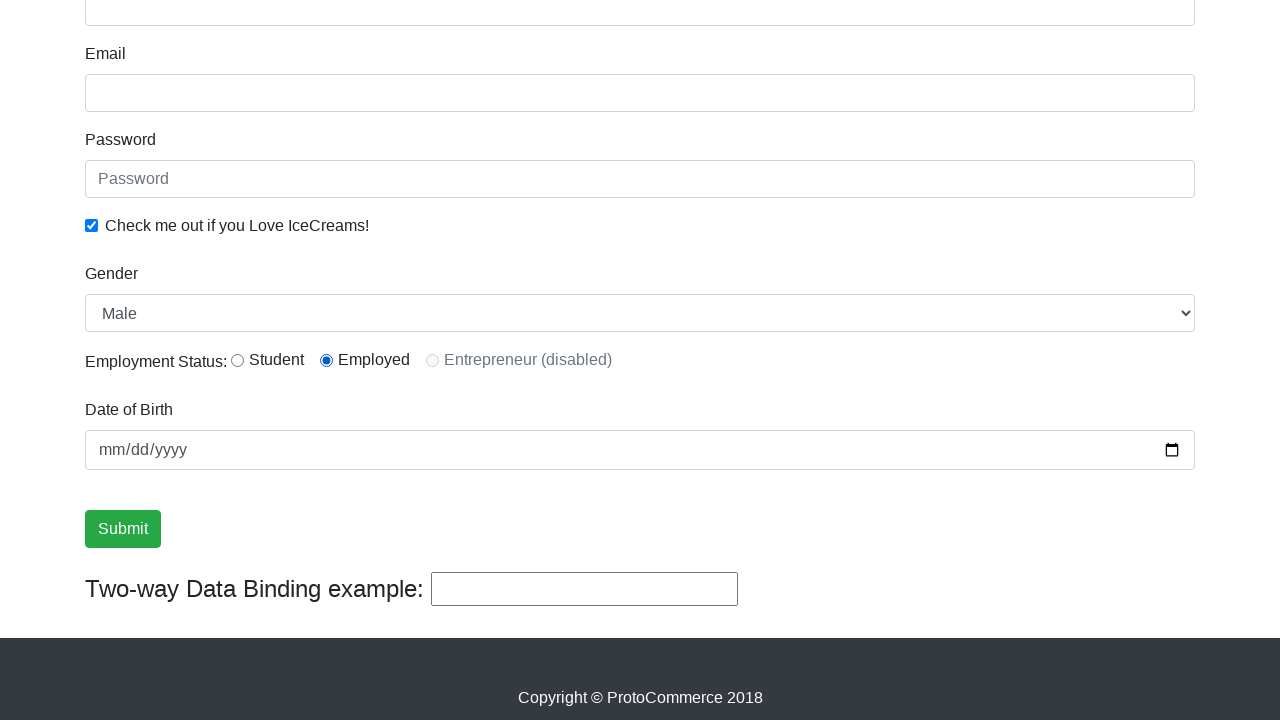

Selected Male from Gender dropdown on internal:label="Gender"i
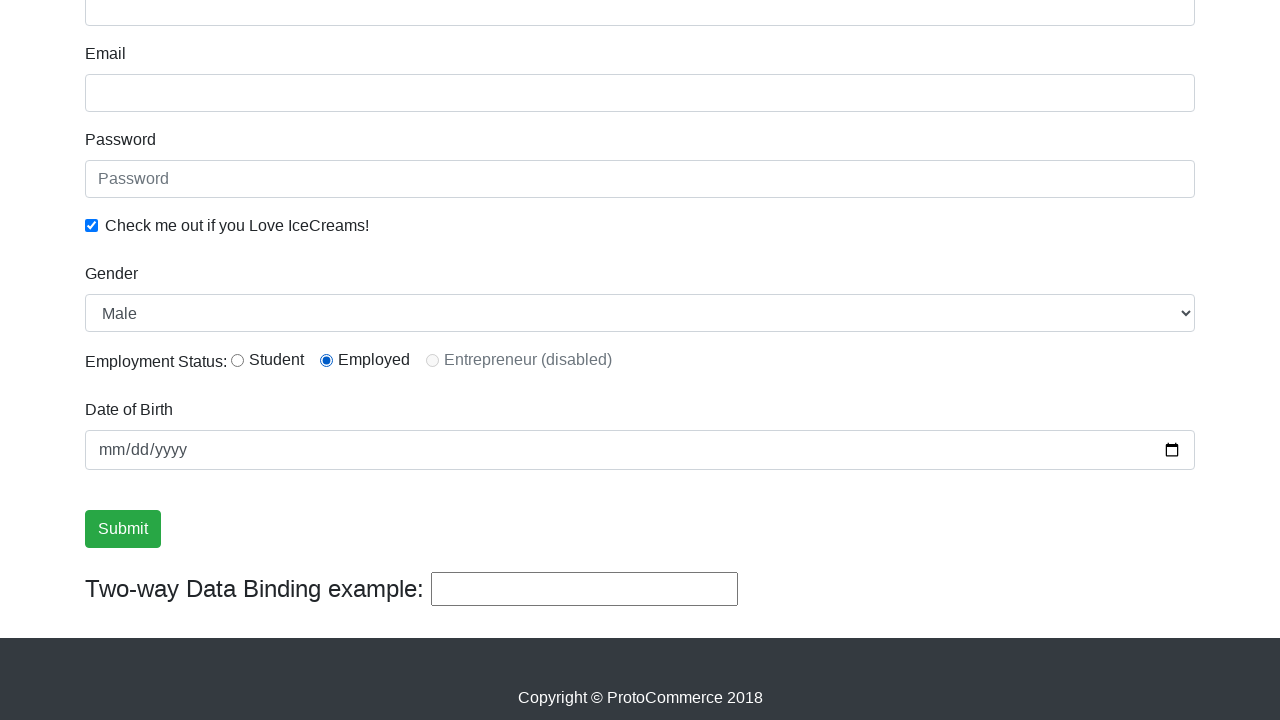

Filled password field with abc123 on internal:attr=[placeholder="Password"i]
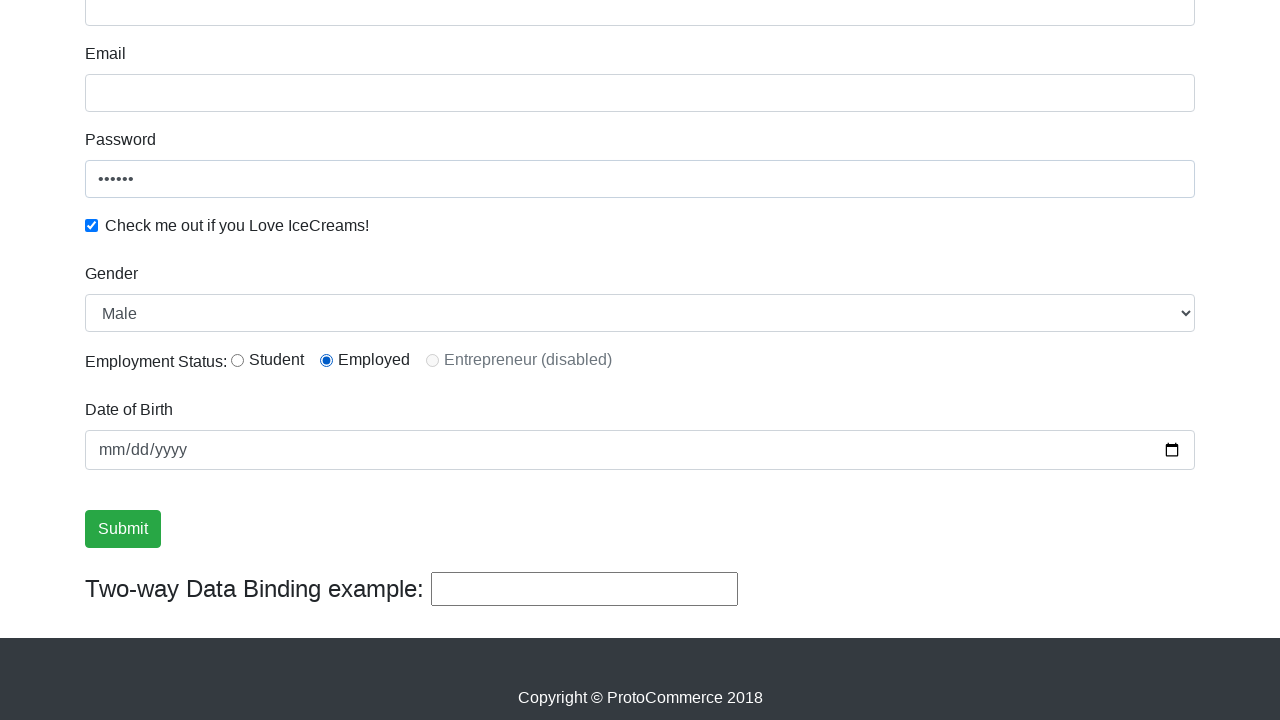

Clicked Submit button at (123, 529) on internal:role=button[name="Submit"i]
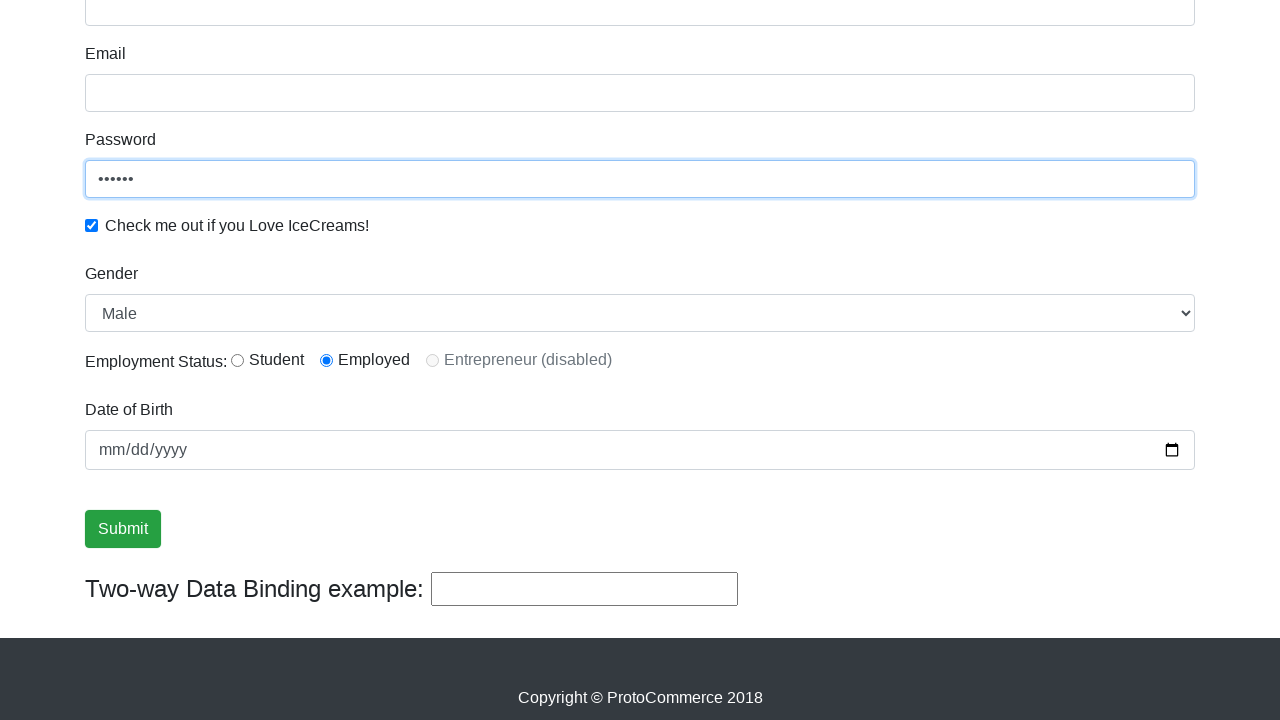

Verified success message is visible
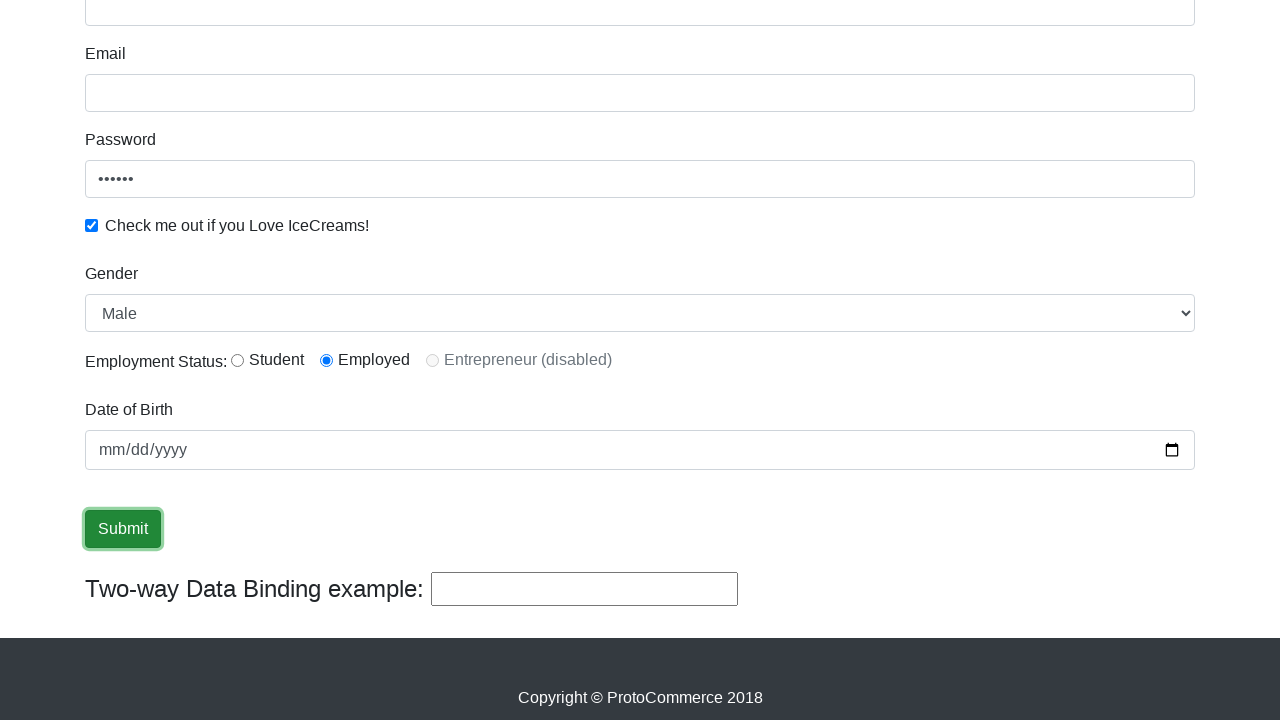

Clicked Shop link to navigate to shop at (349, 28) on internal:role=link[name="Shop"i]
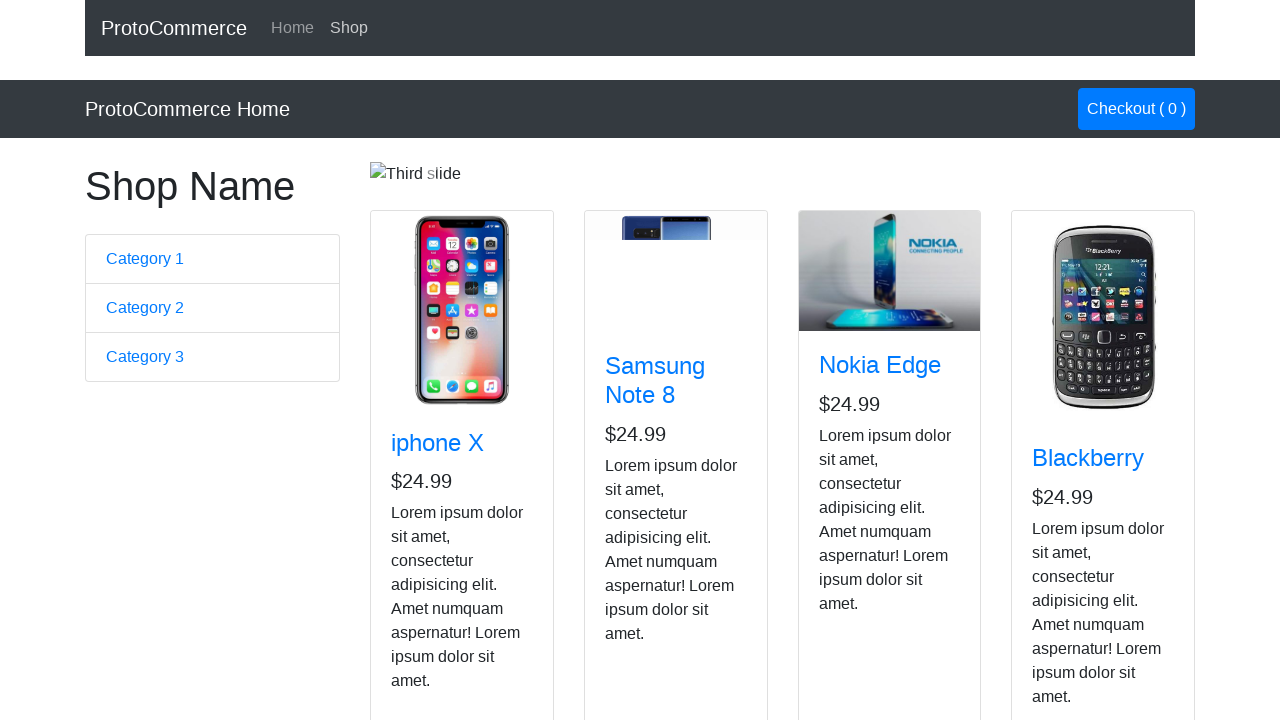

Clicked Add button for Nokia Edge product at (854, 528) on app-card >> internal:has-text="Nokia Edge"i >> internal:role=button
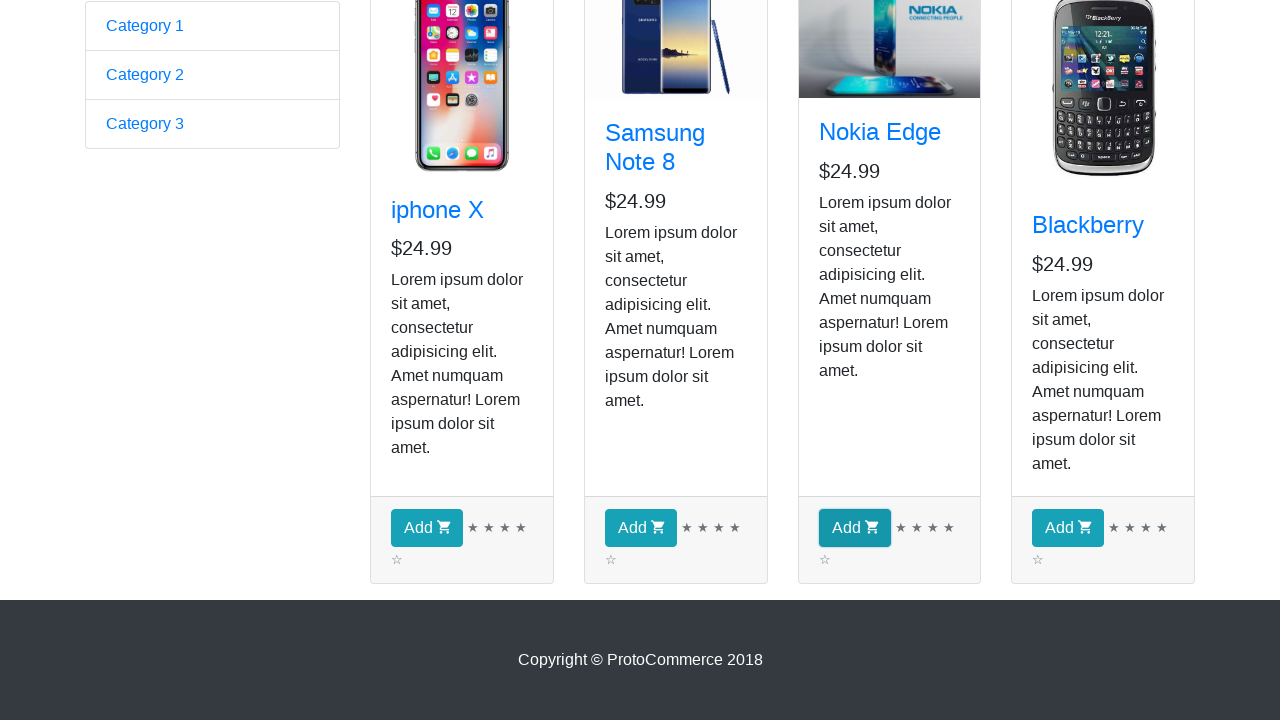

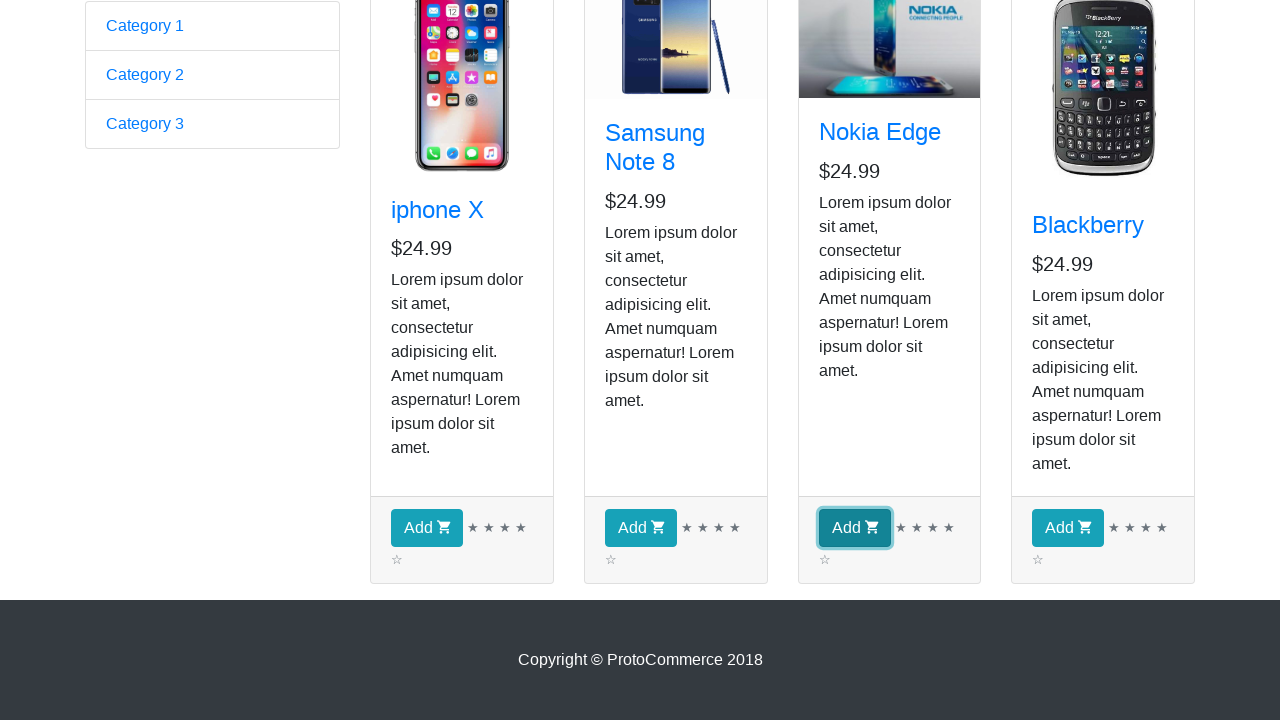